Tests various checkbox interactions on a practice website including clicking, toggling, tri-state checkboxes, checking disabled state, and selecting multiple checkboxes.

Starting URL: https://www.leafground.com/checkbox.xhtml

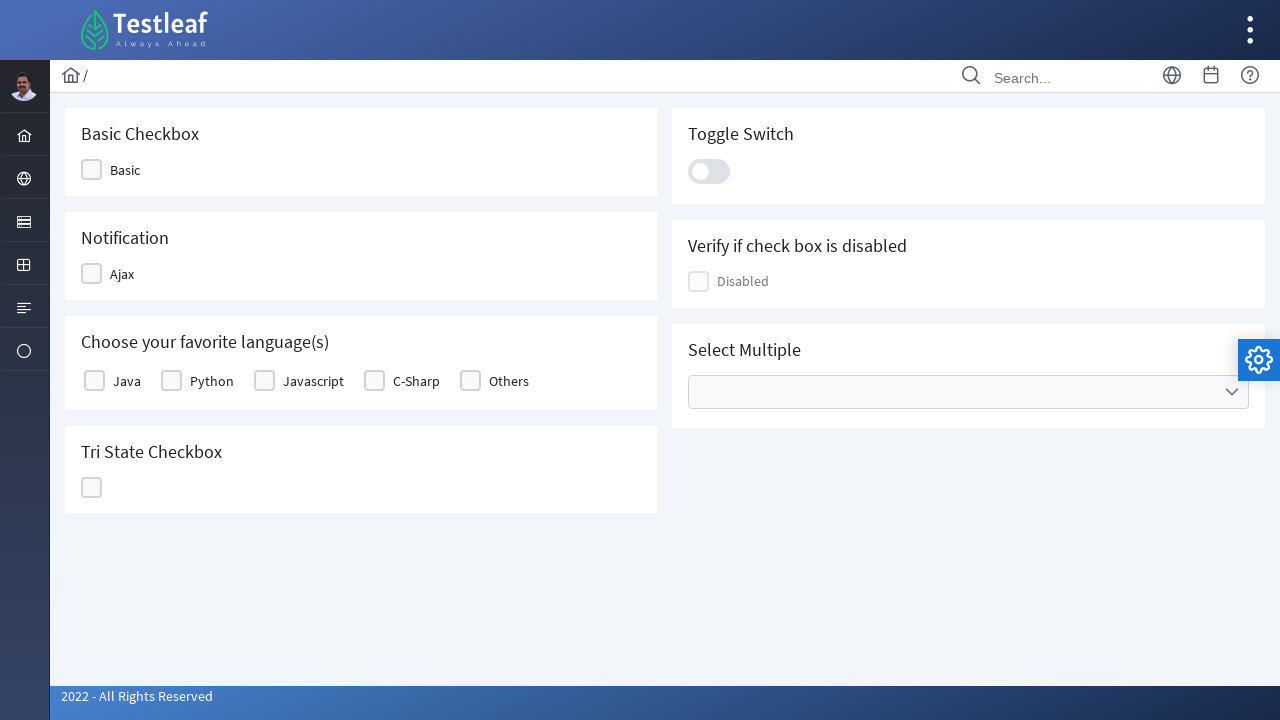

Clicked first checkbox at (118, 170) on #j_idt87\:j_idt89
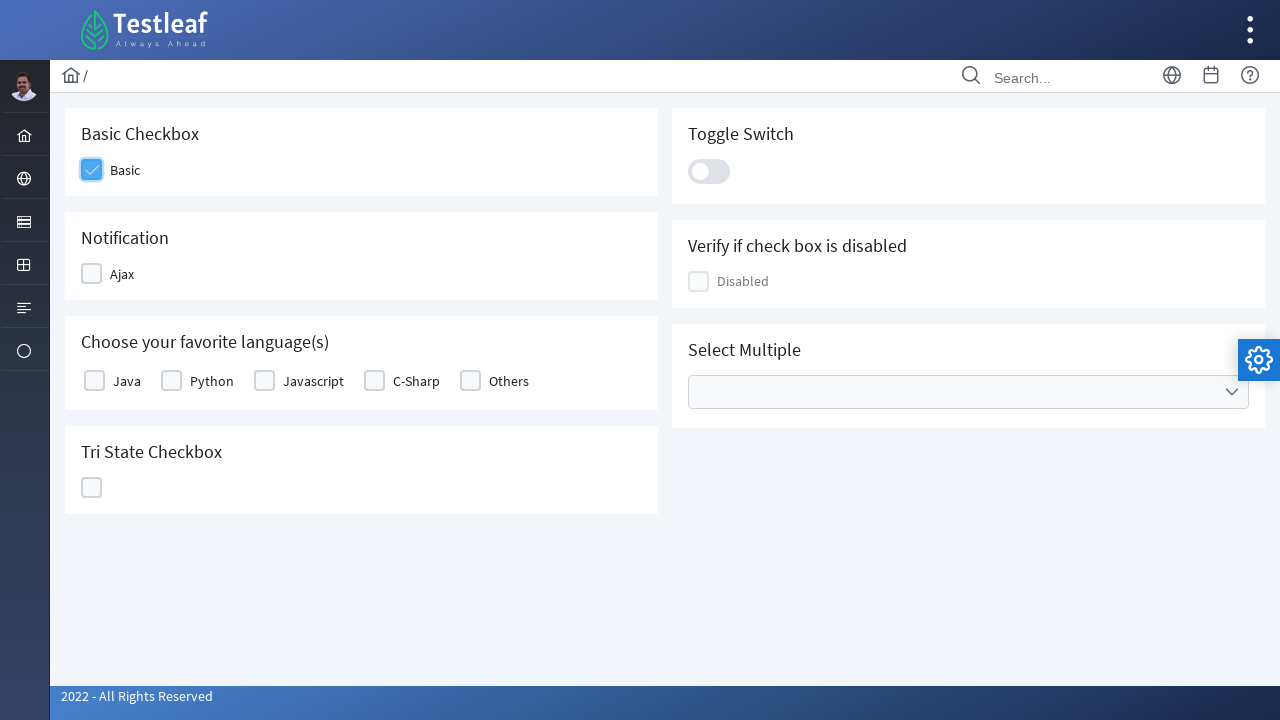

Clicked second checkbox (first toggle) at (116, 274) on #j_idt87\:j_idt91
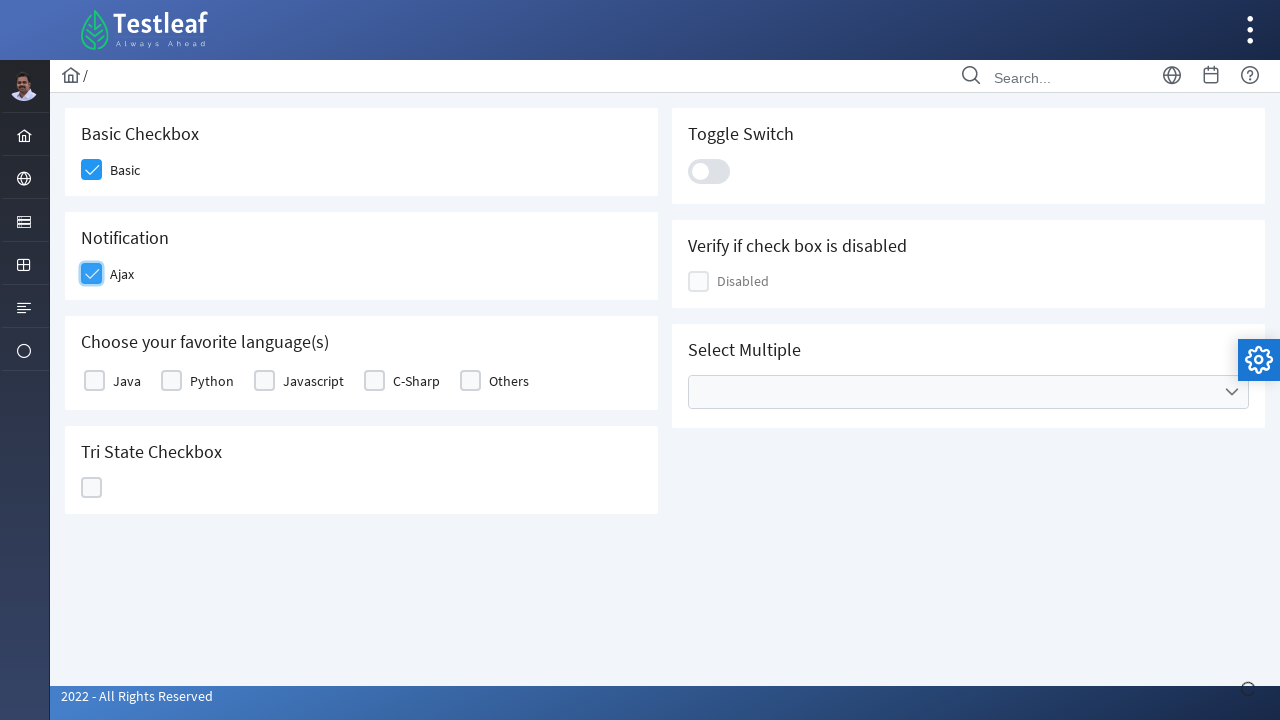

Waited 900ms
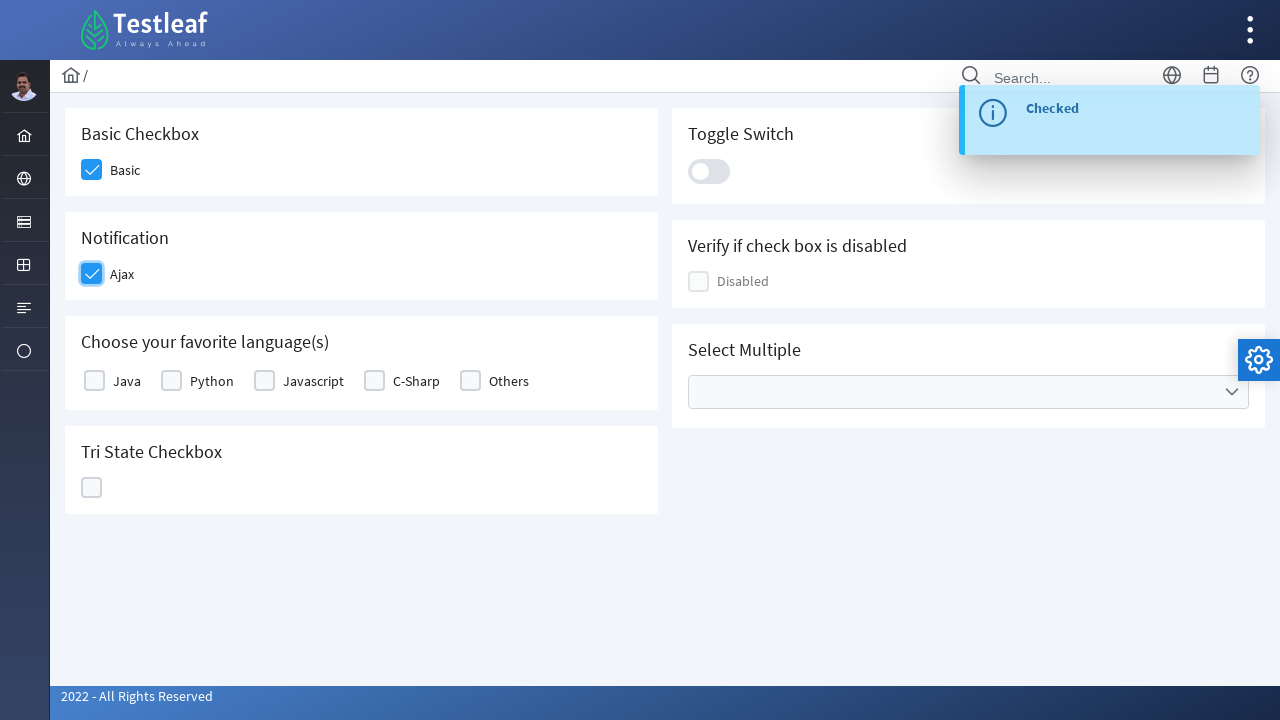

Clicked second checkbox (second toggle) at (116, 274) on #j_idt87\:j_idt91
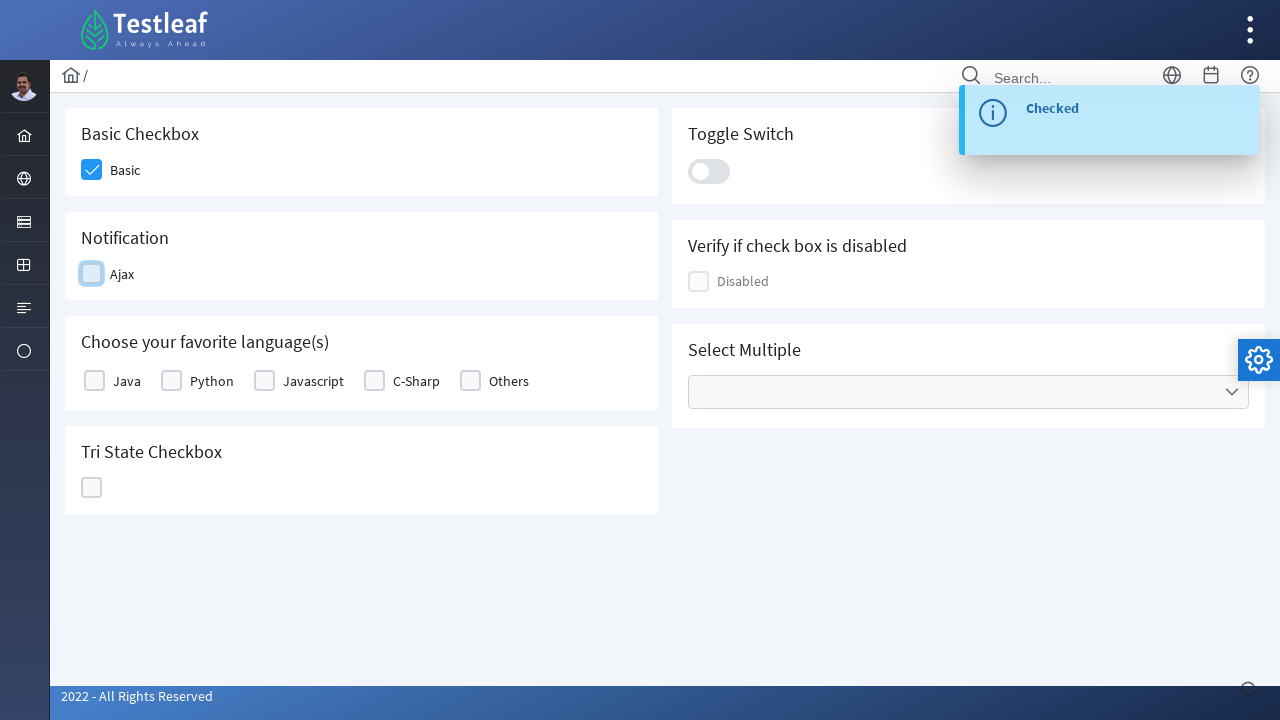

Waited 600ms
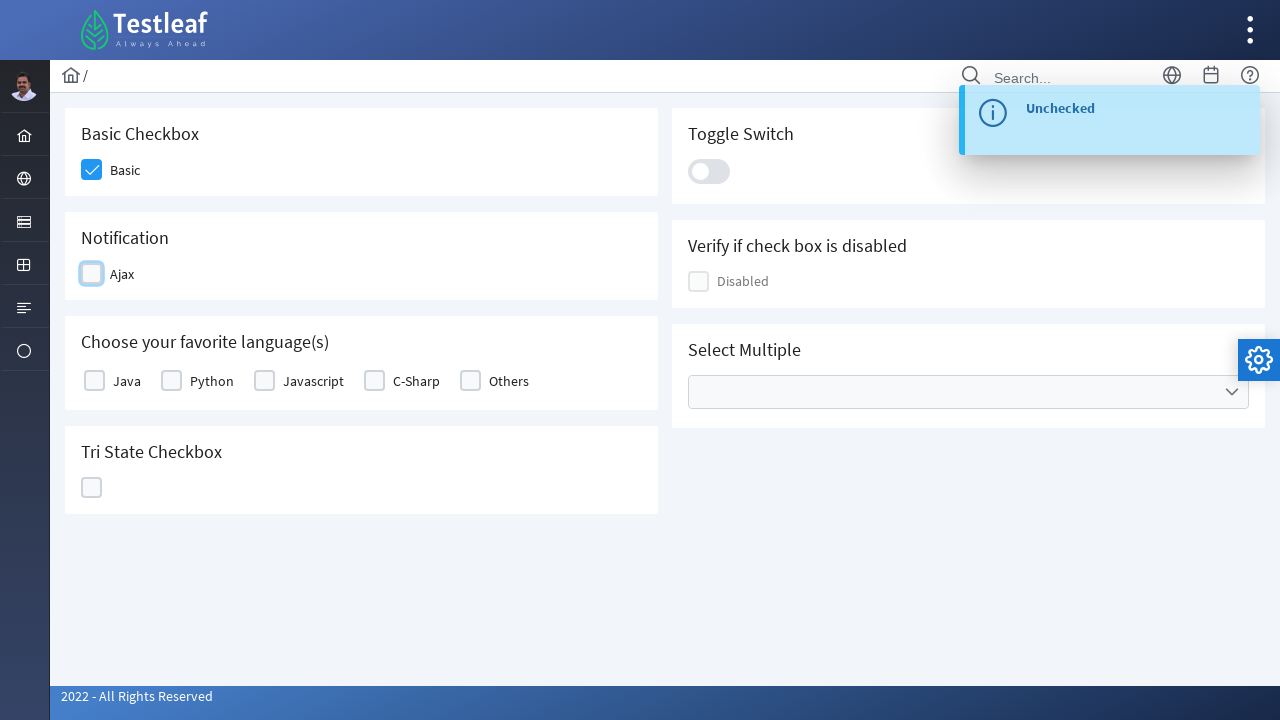

Clicked second checkbox (third toggle) at (116, 274) on #j_idt87\:j_idt91
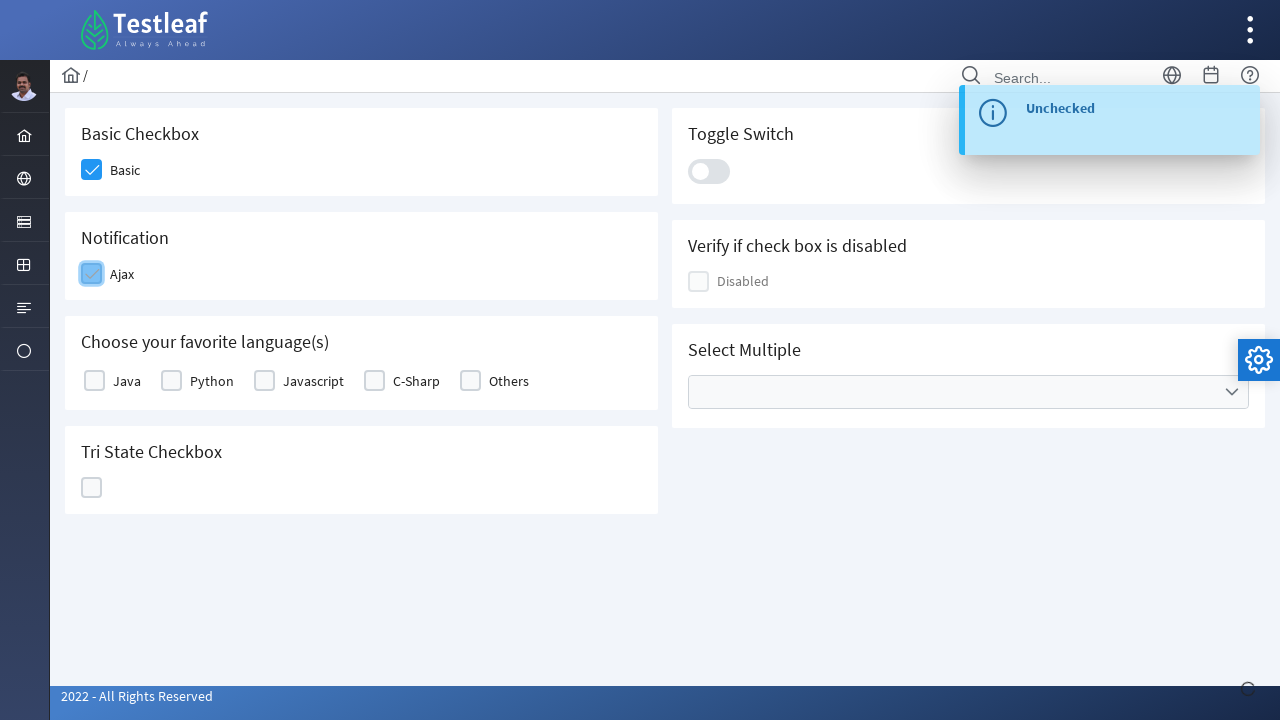

Clicked first checkbox using xpath at (94, 381) on (//div[@class='ui-chkbox ui-widget'])[1]
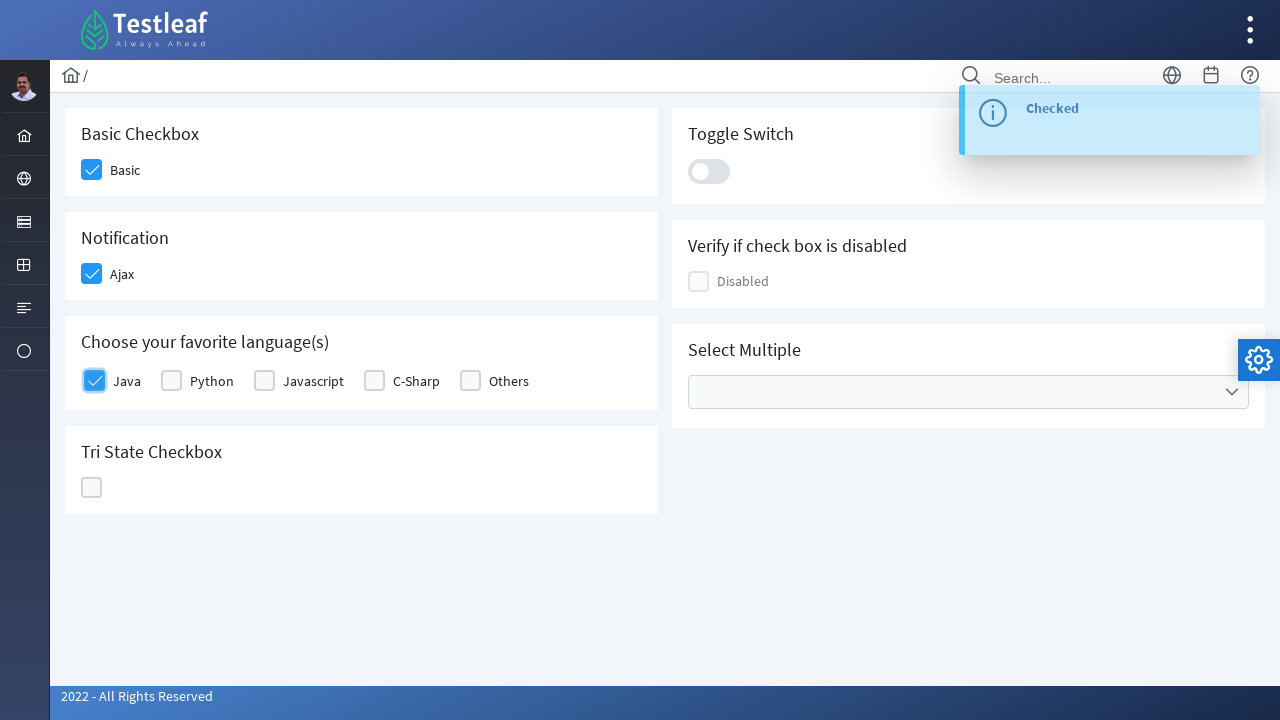

Waited 500ms
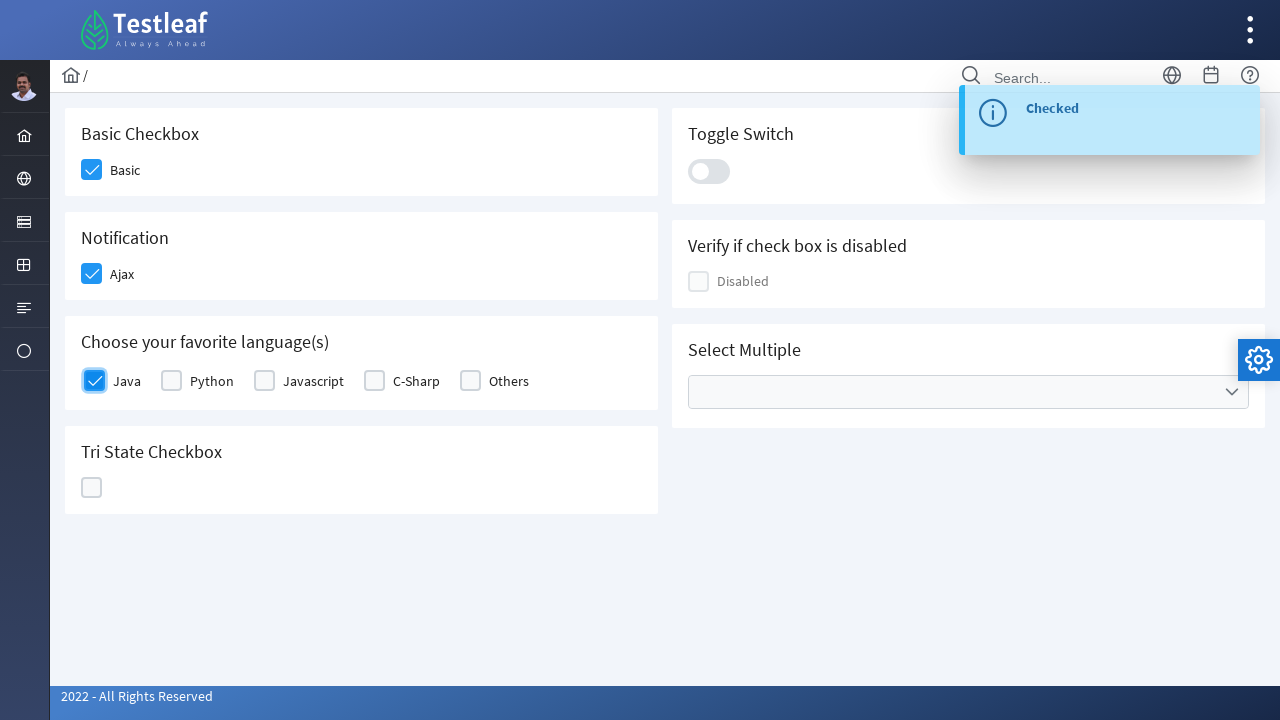

Clicked third checkbox using xpath at (264, 381) on (//div[@class='ui-chkbox ui-widget'])[3]
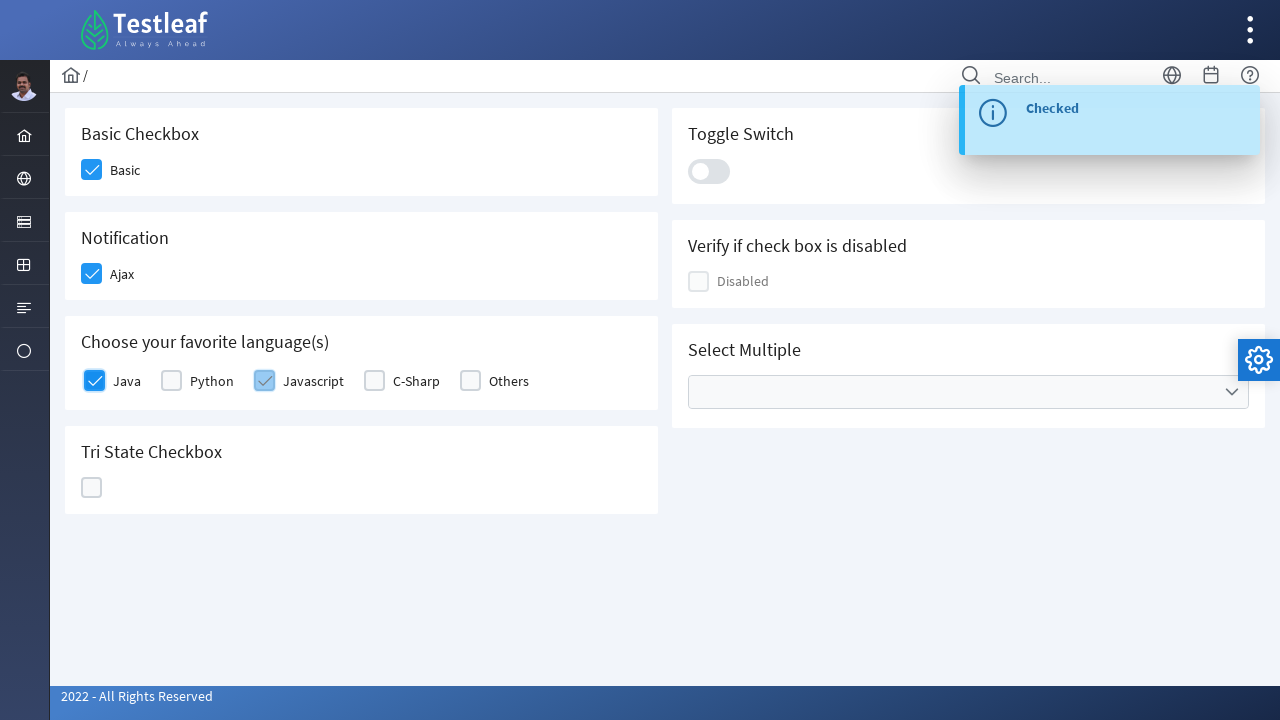

Clicked tri-state checkbox (state 1) at (92, 488) on #j_idt87\:ajaxTriState
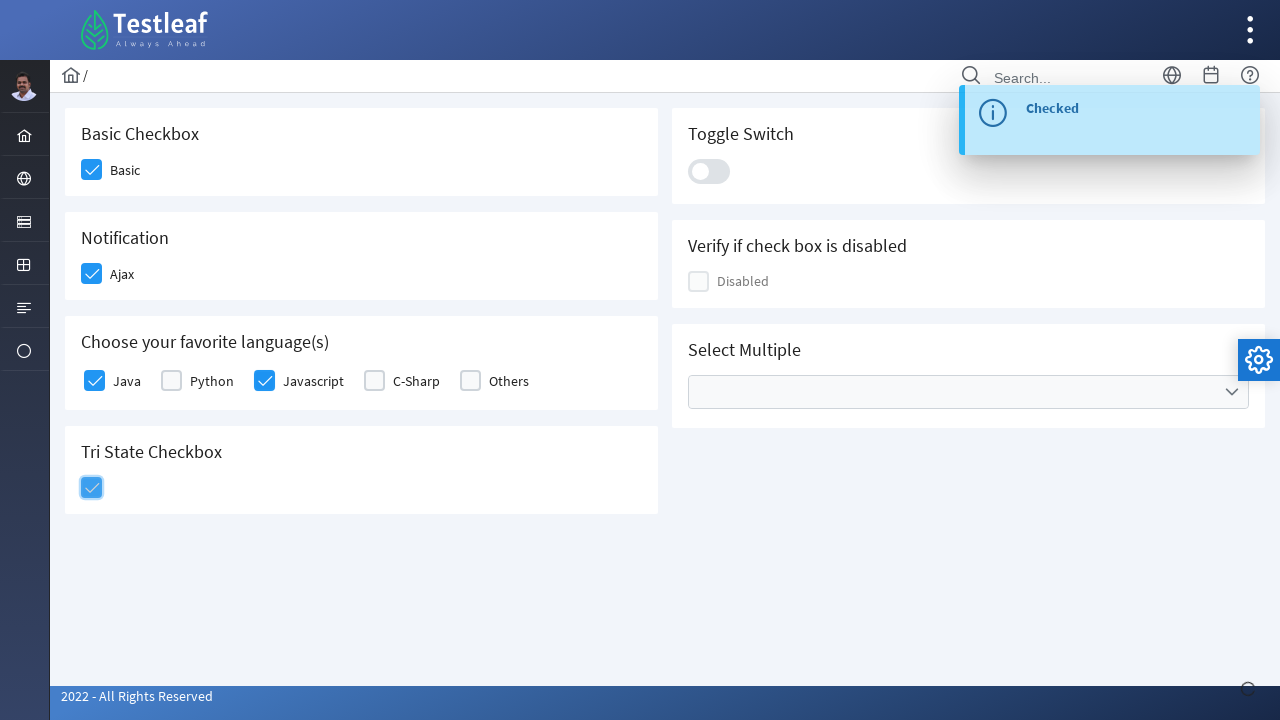

Waited 700ms
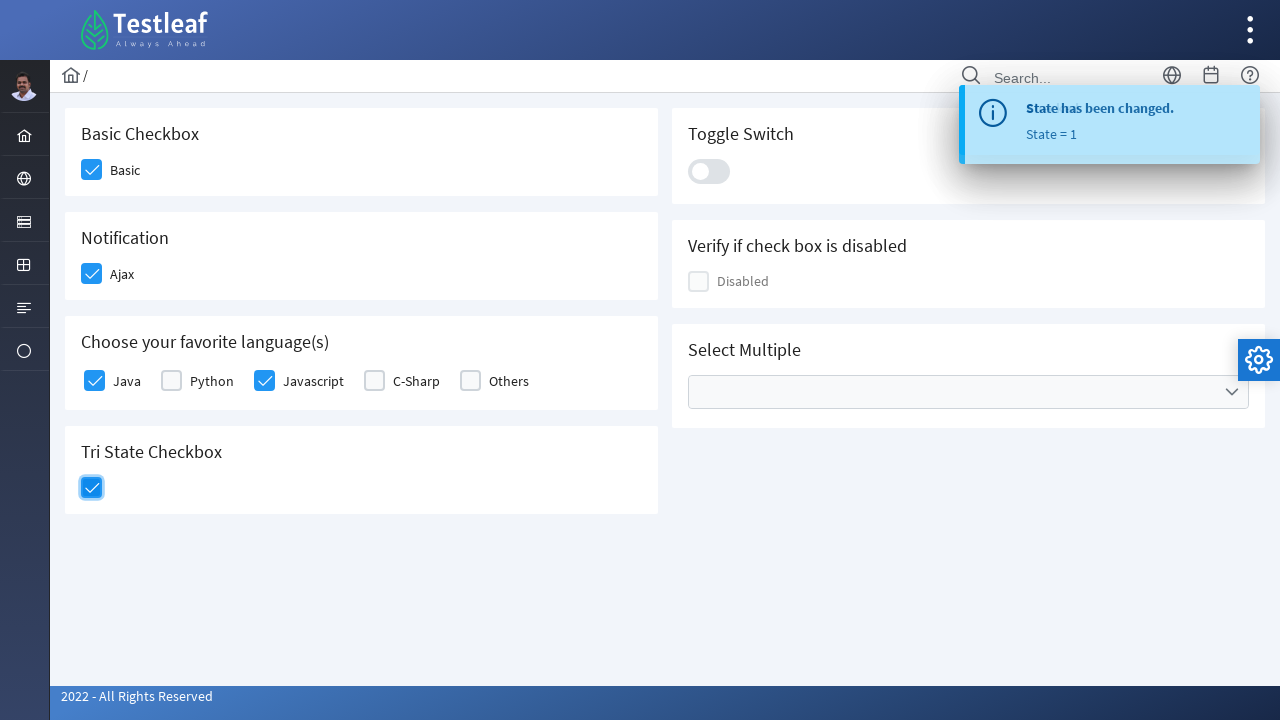

Clicked tri-state checkbox (state 2) at (92, 488) on #j_idt87\:ajaxTriState
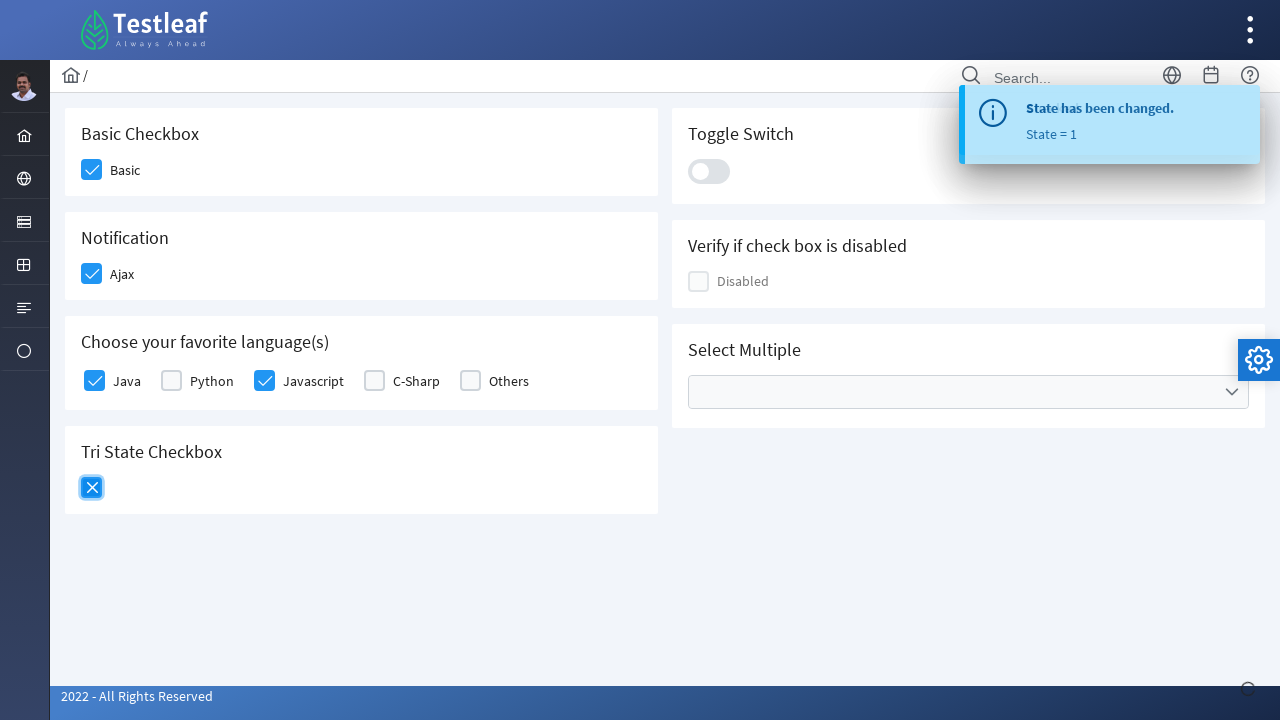

Waited 600ms
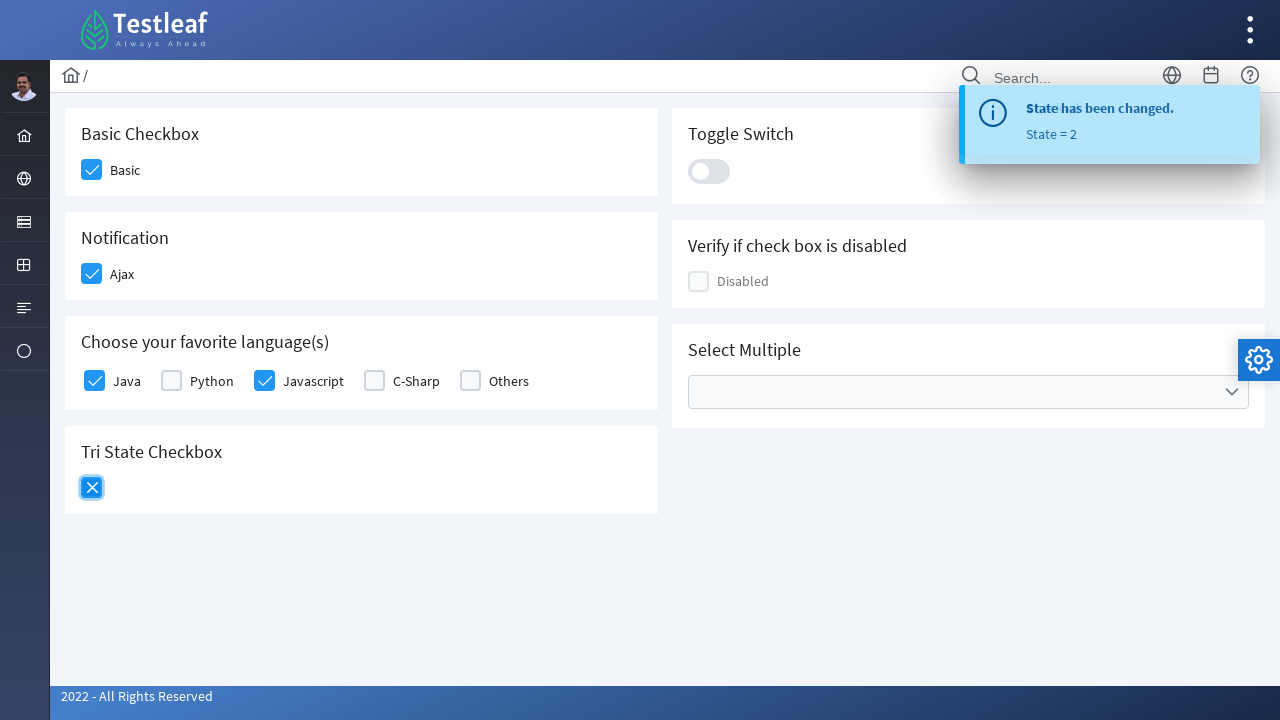

Clicked tri-state checkbox (state 0) at (92, 488) on #j_idt87\:ajaxTriState
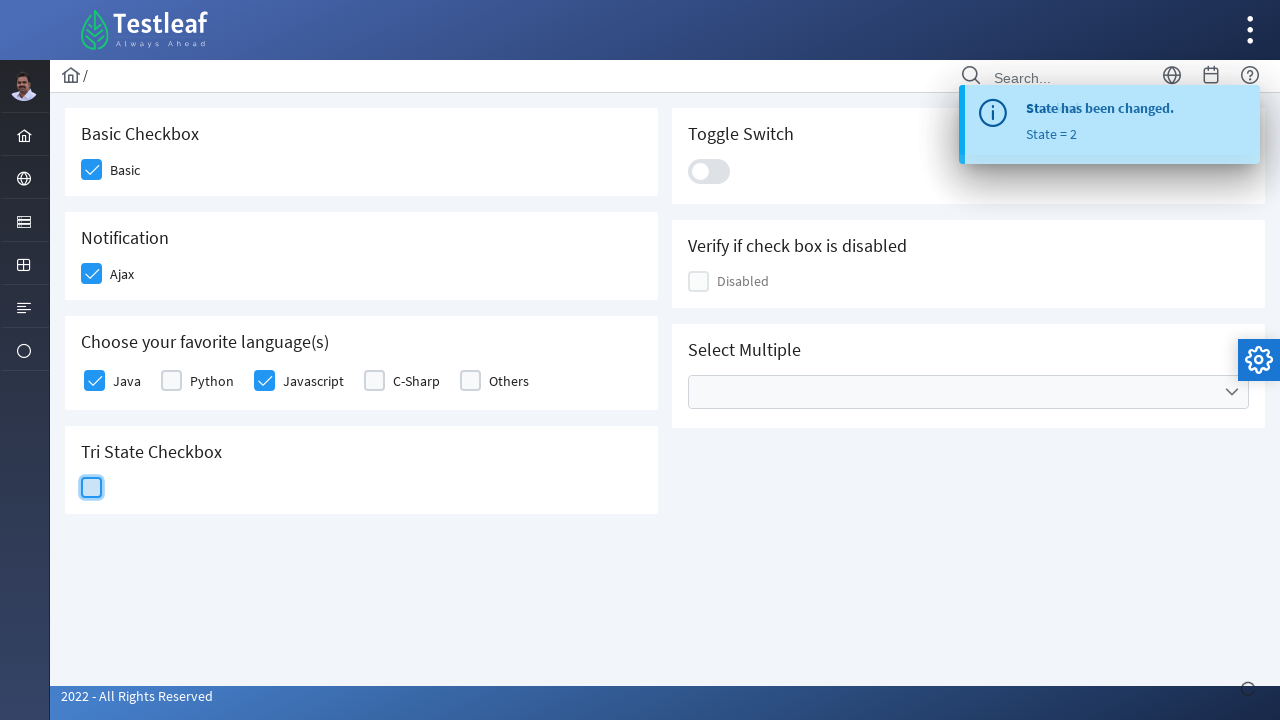

Clicked checkbox j_idt100 (first toggle) at (709, 171) on #j_idt87\:j_idt100
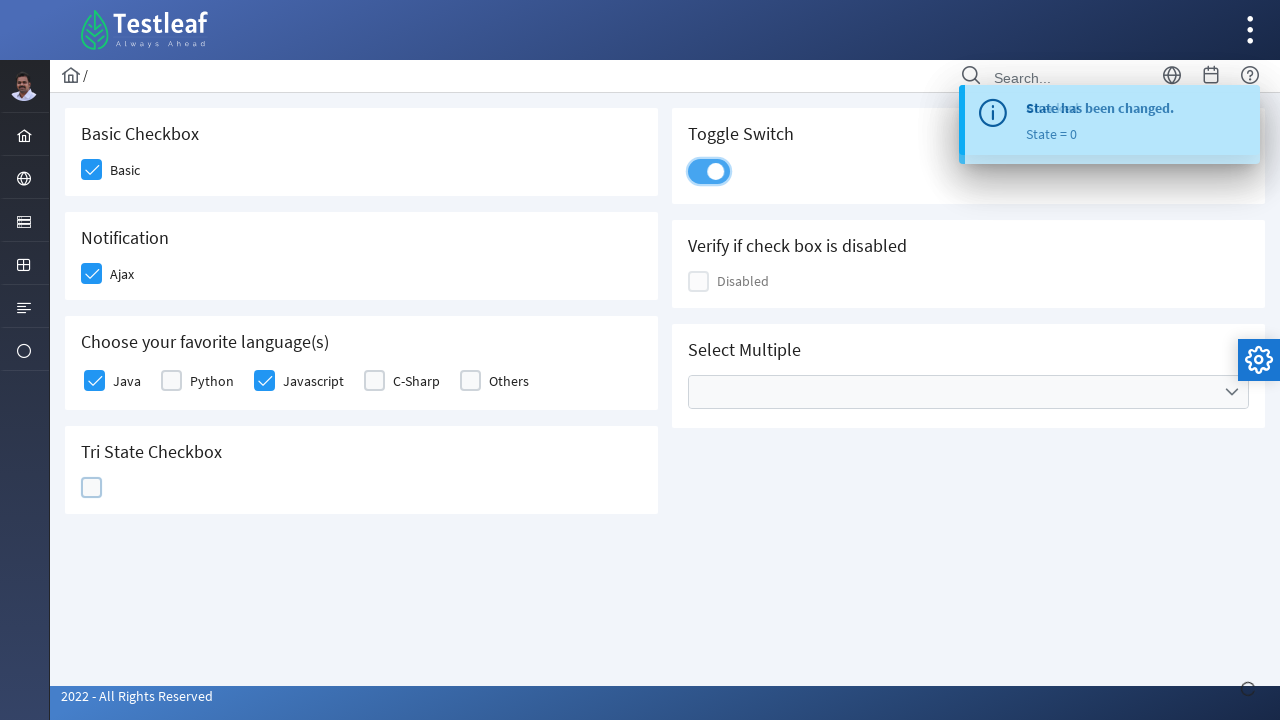

Waited 600ms
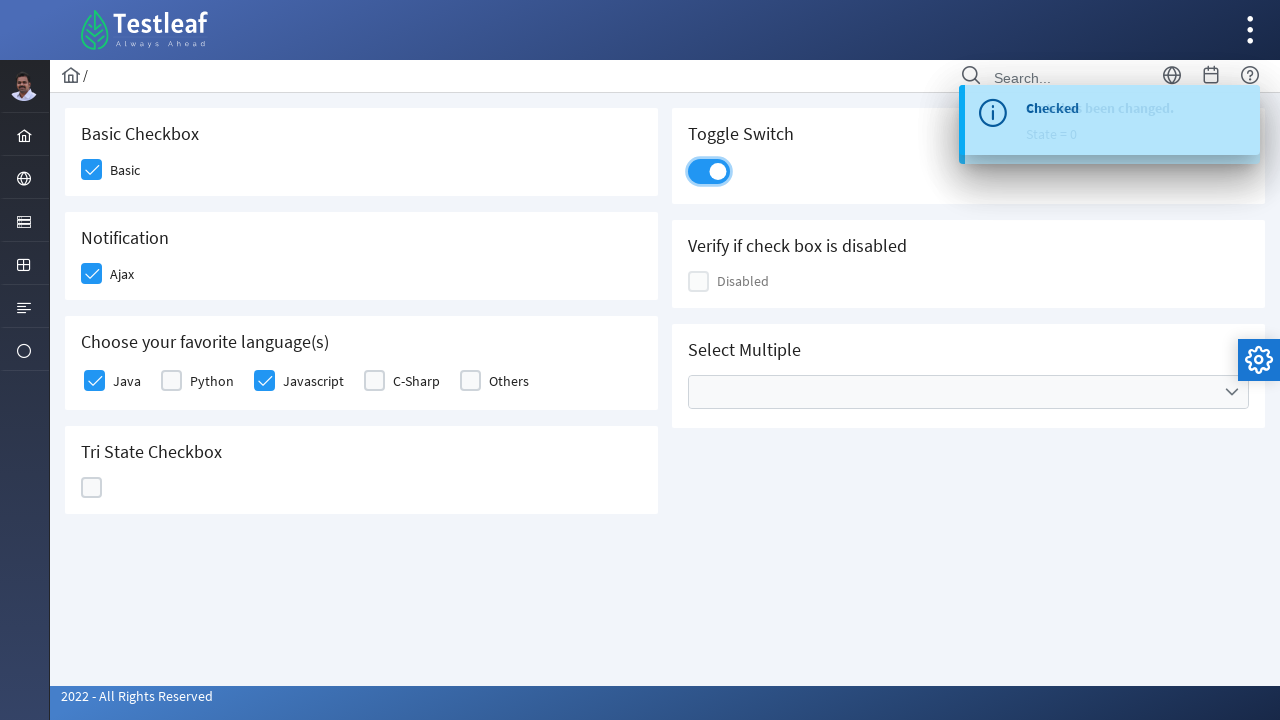

Clicked checkbox j_idt100 (second toggle) at (709, 171) on #j_idt87\:j_idt100
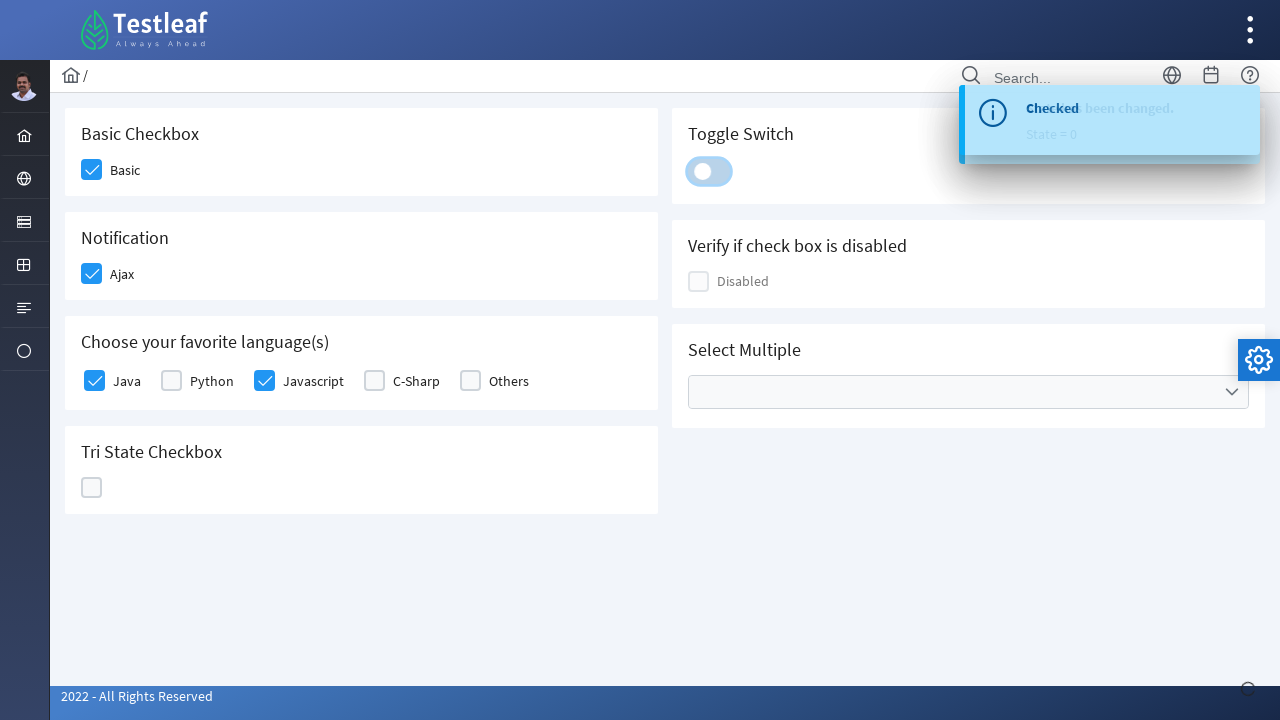

Located disabled checkbox element
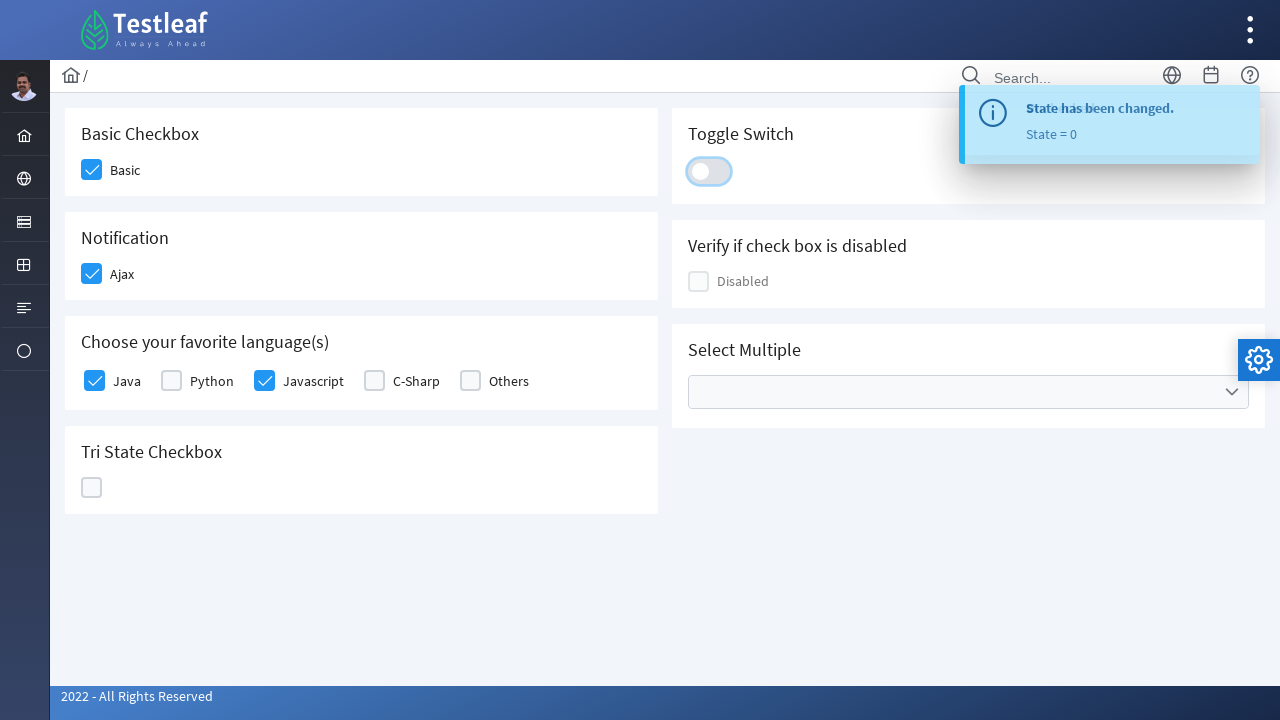

Checked if disabled checkbox is enabled: False
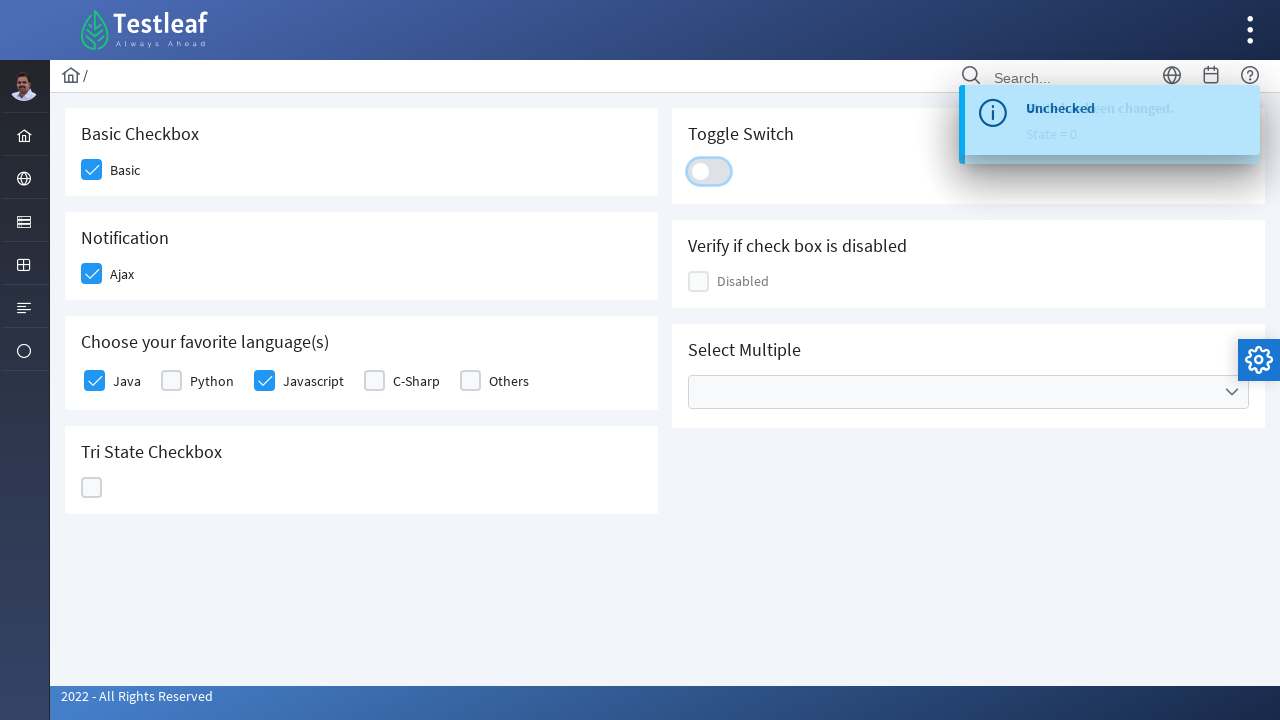

Clicked multiple checkbox selector at (968, 392) on #j_idt87\:multiple
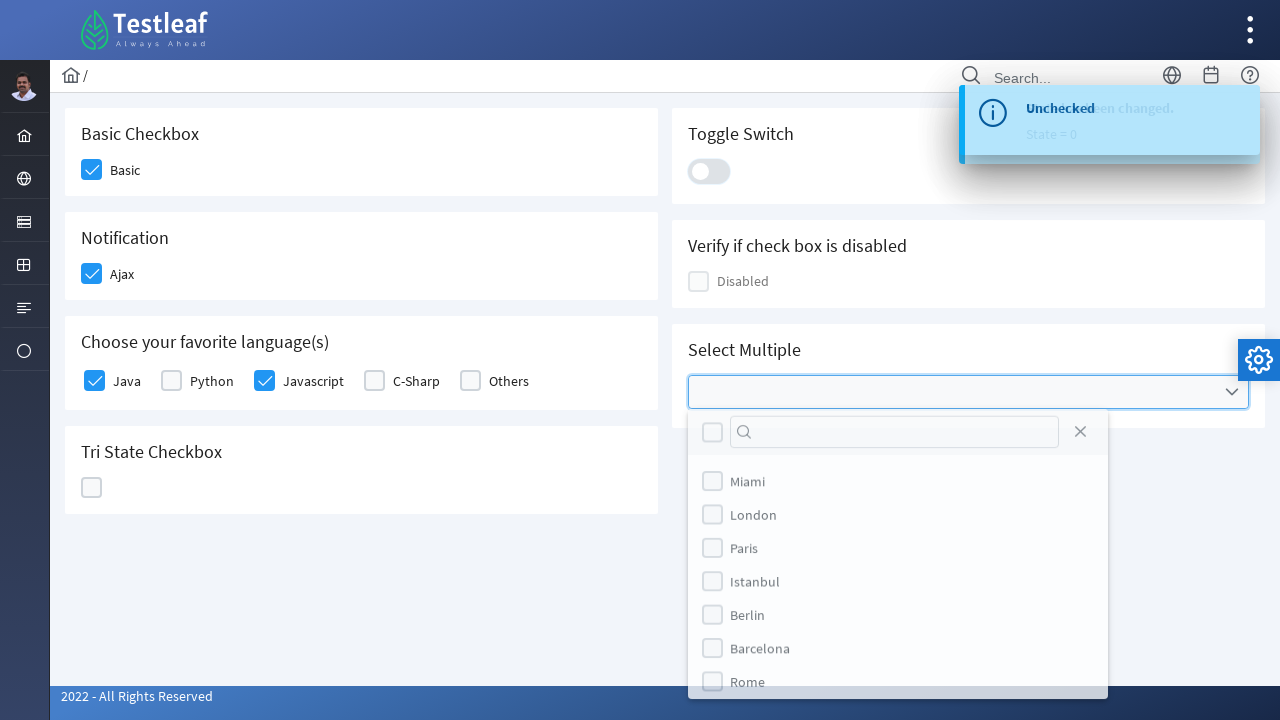

Selected checkbox 8 from multiple group at (712, 484) on (//div[@class='ui-chkbox ui-widget'])[8]
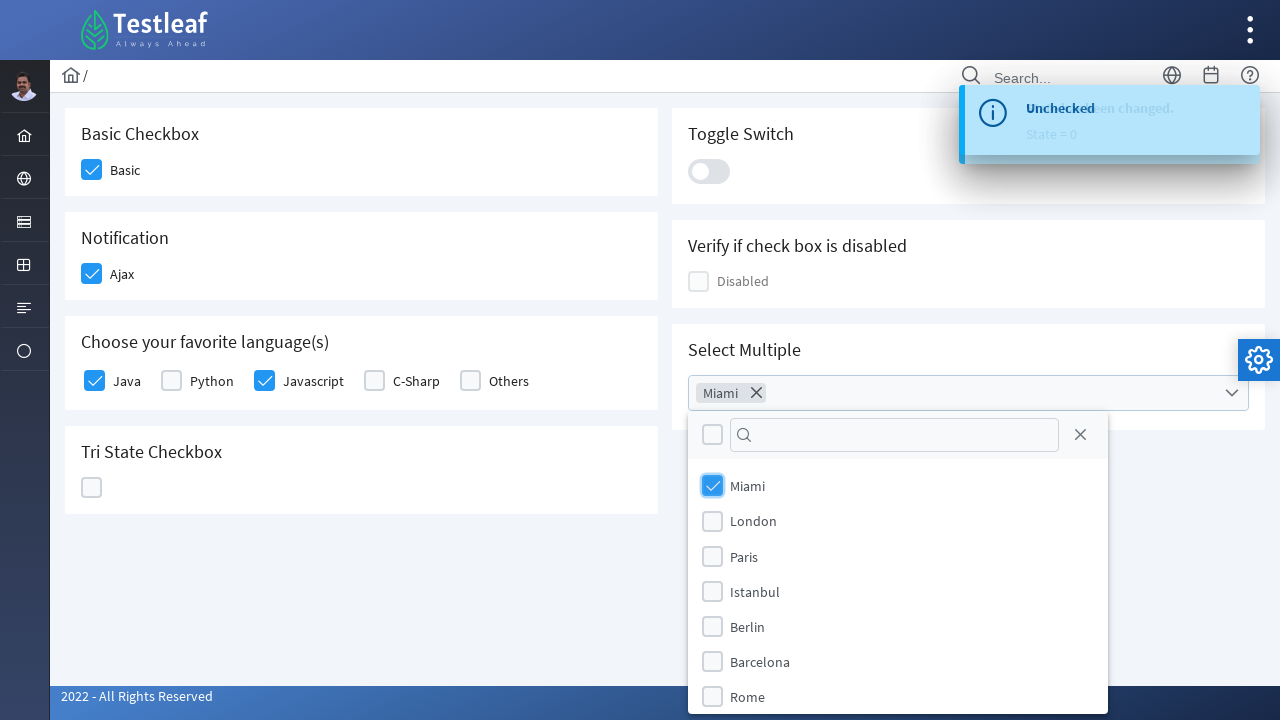

Waited 400ms
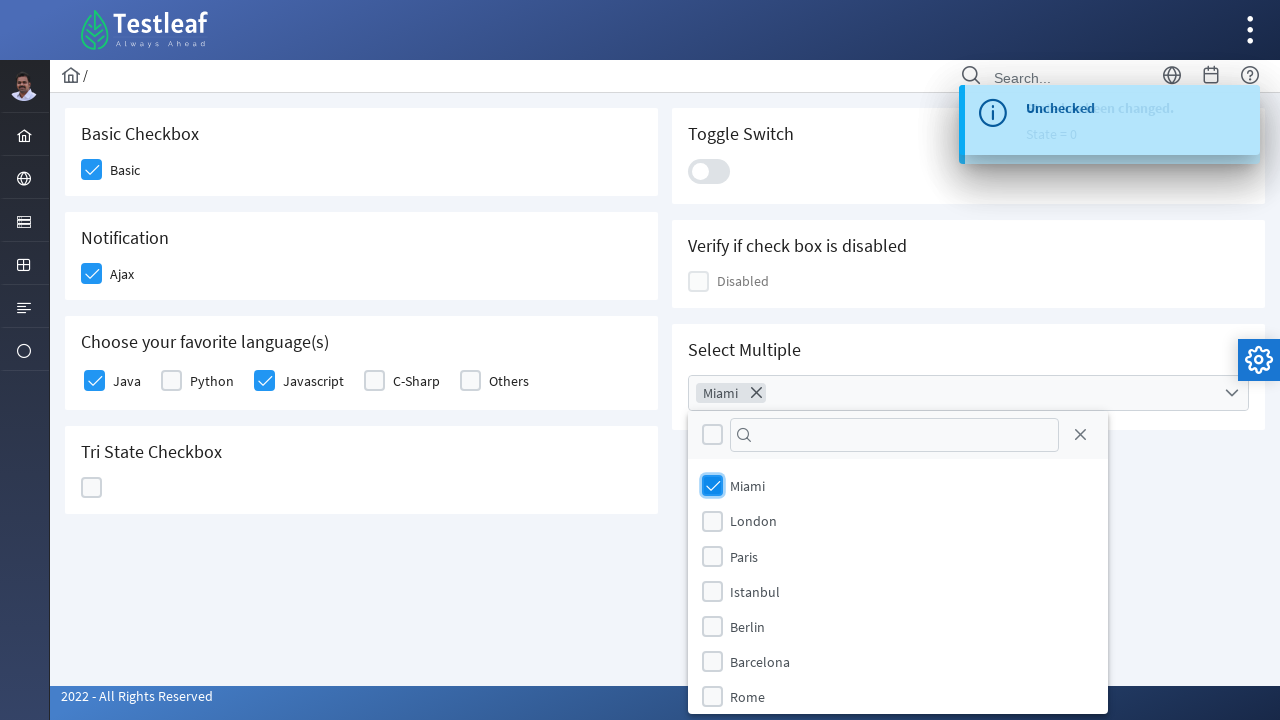

Selected checkbox 9 from multiple group at (712, 521) on (//div[@class='ui-chkbox ui-widget'])[9]
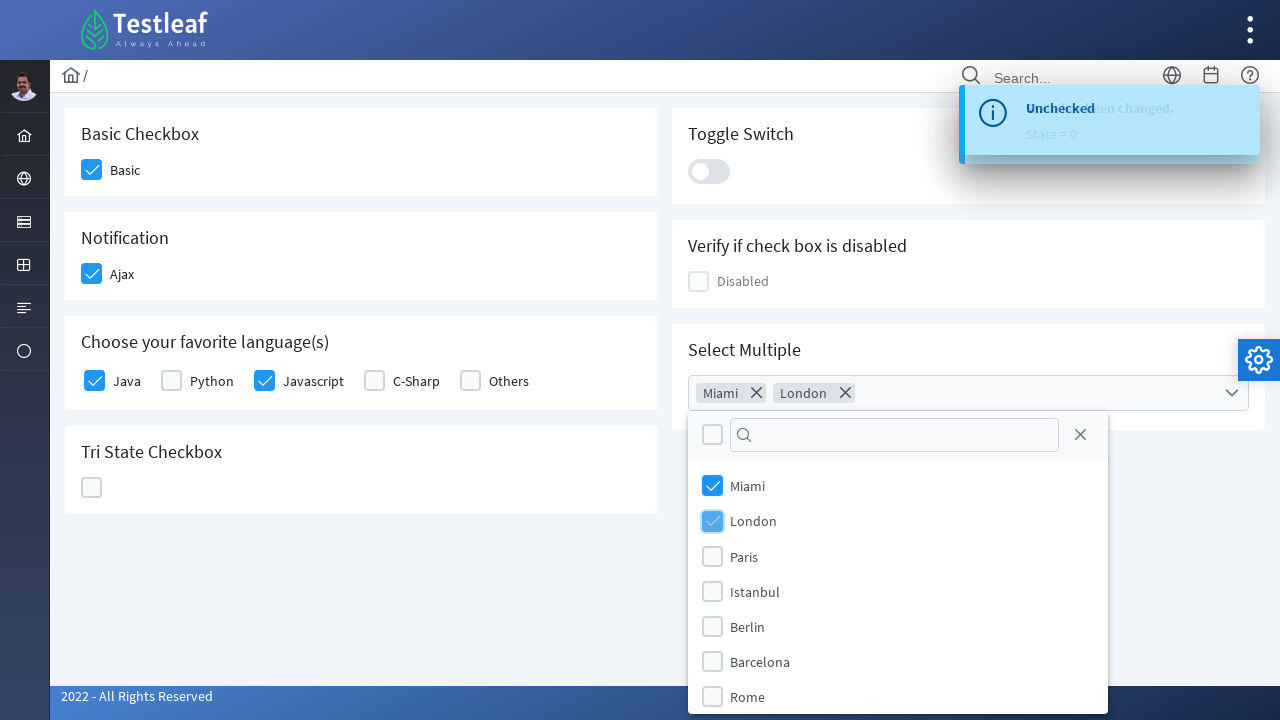

Waited 400ms
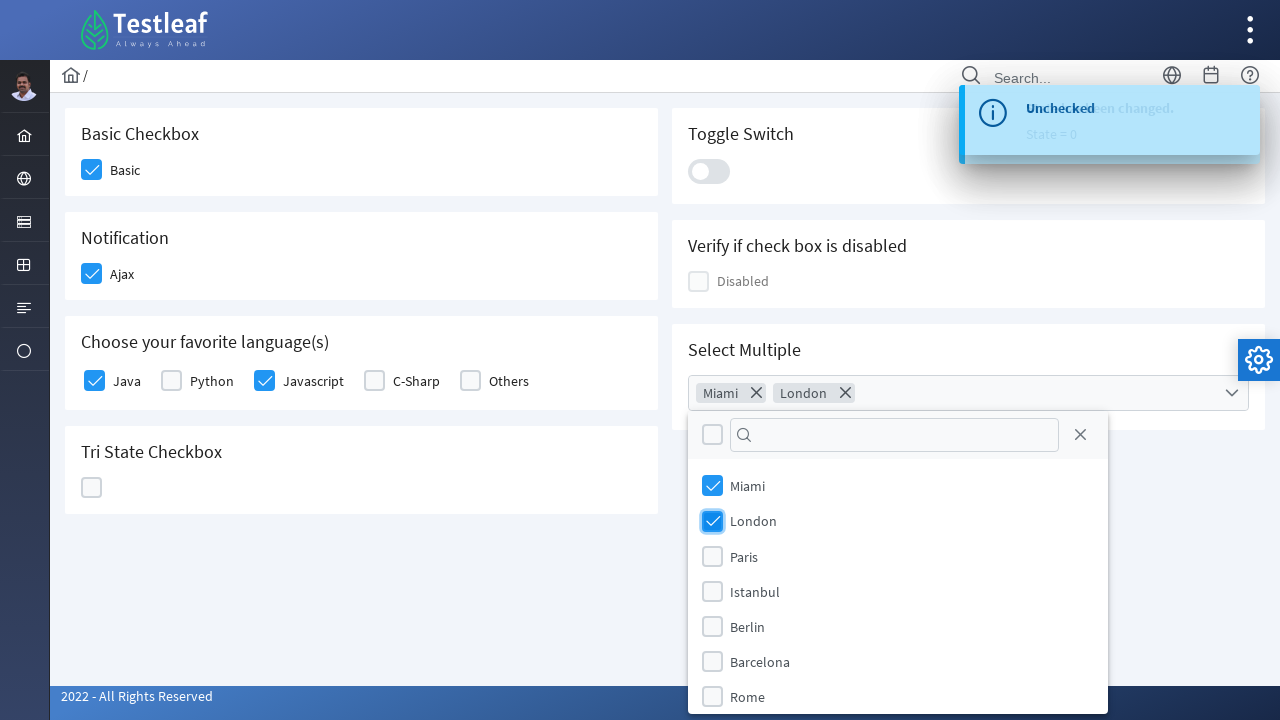

Selected checkbox 10 from multiple group at (712, 556) on (//div[@class='ui-chkbox ui-widget'])[10]
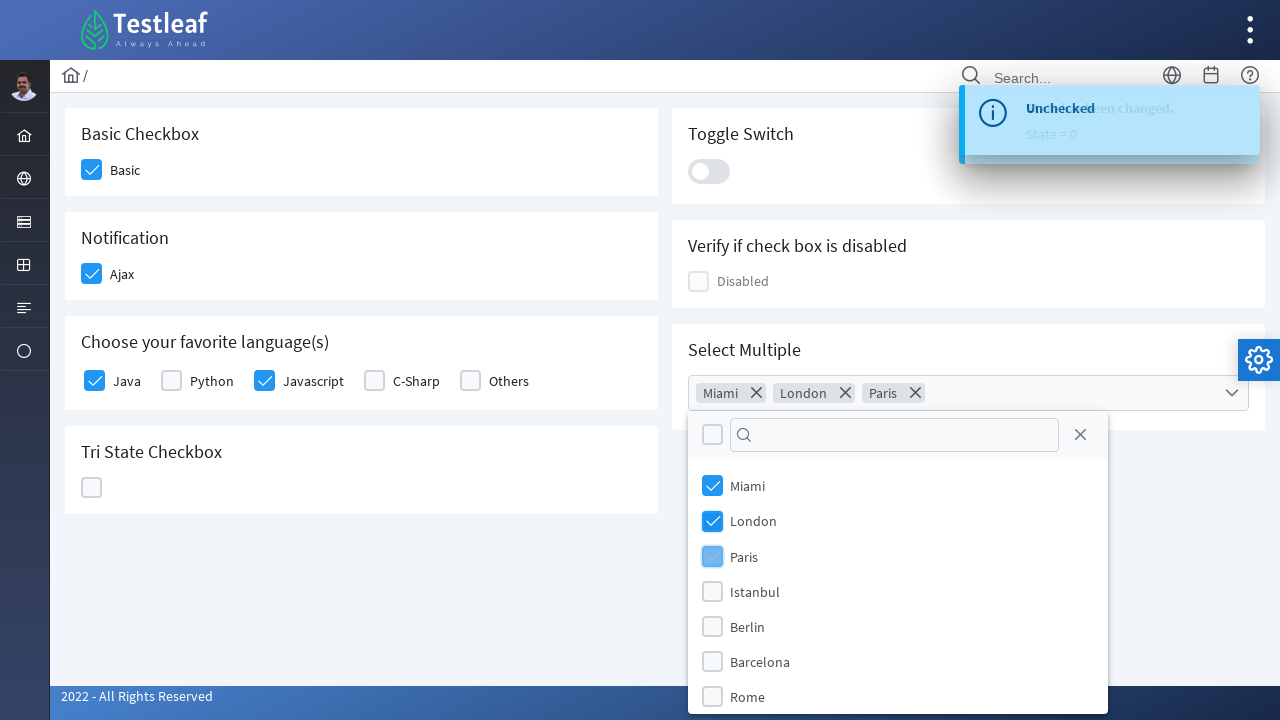

Waited 400ms
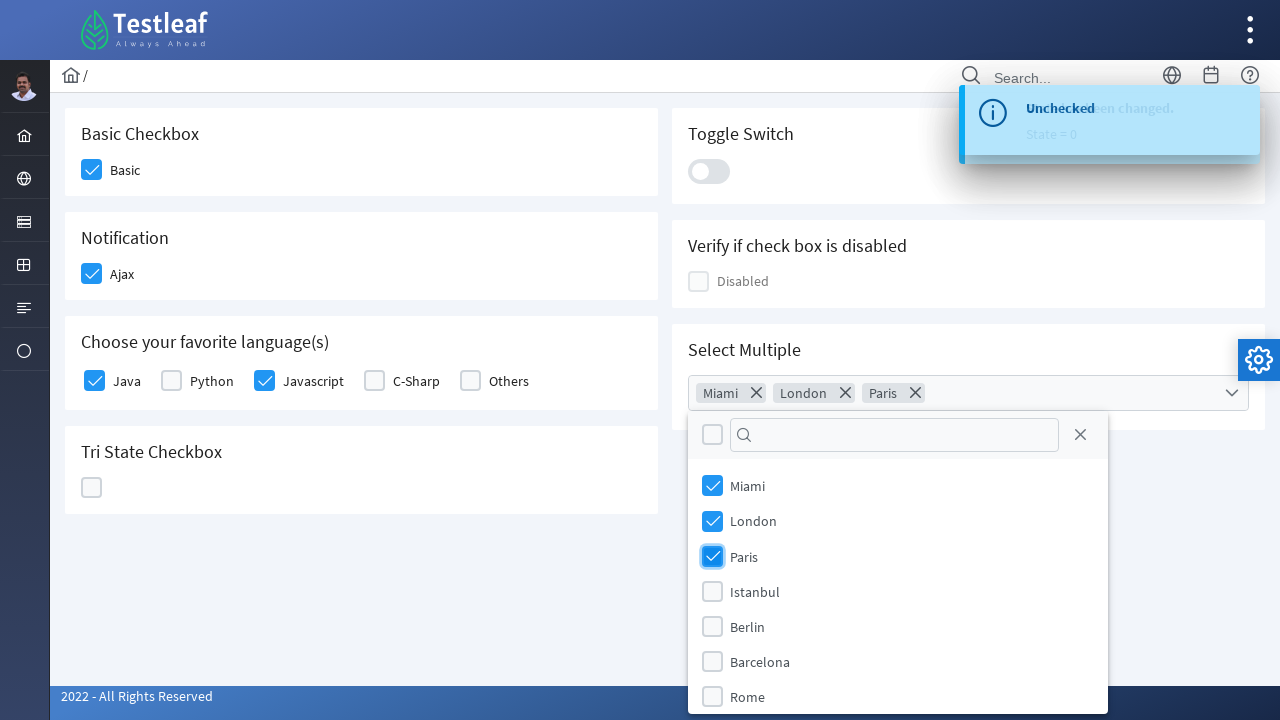

Selected checkbox 11 from multiple group at (712, 591) on (//div[@class='ui-chkbox ui-widget'])[11]
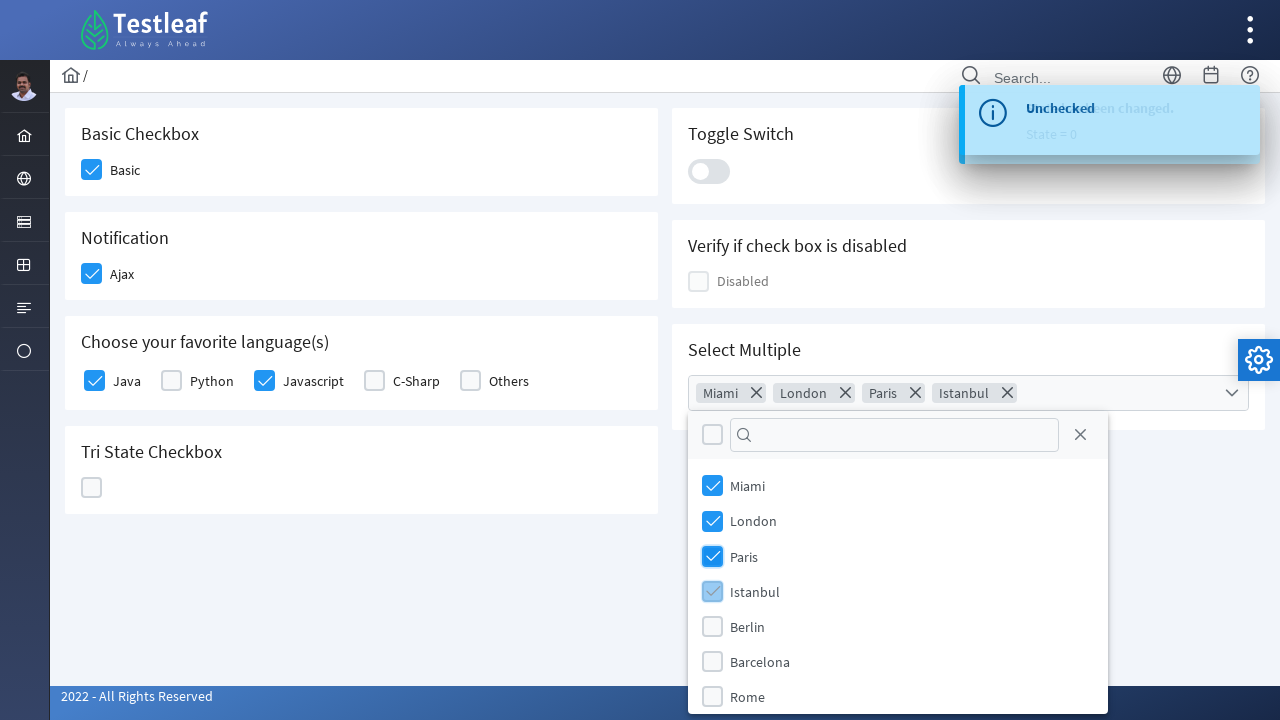

Waited 400ms
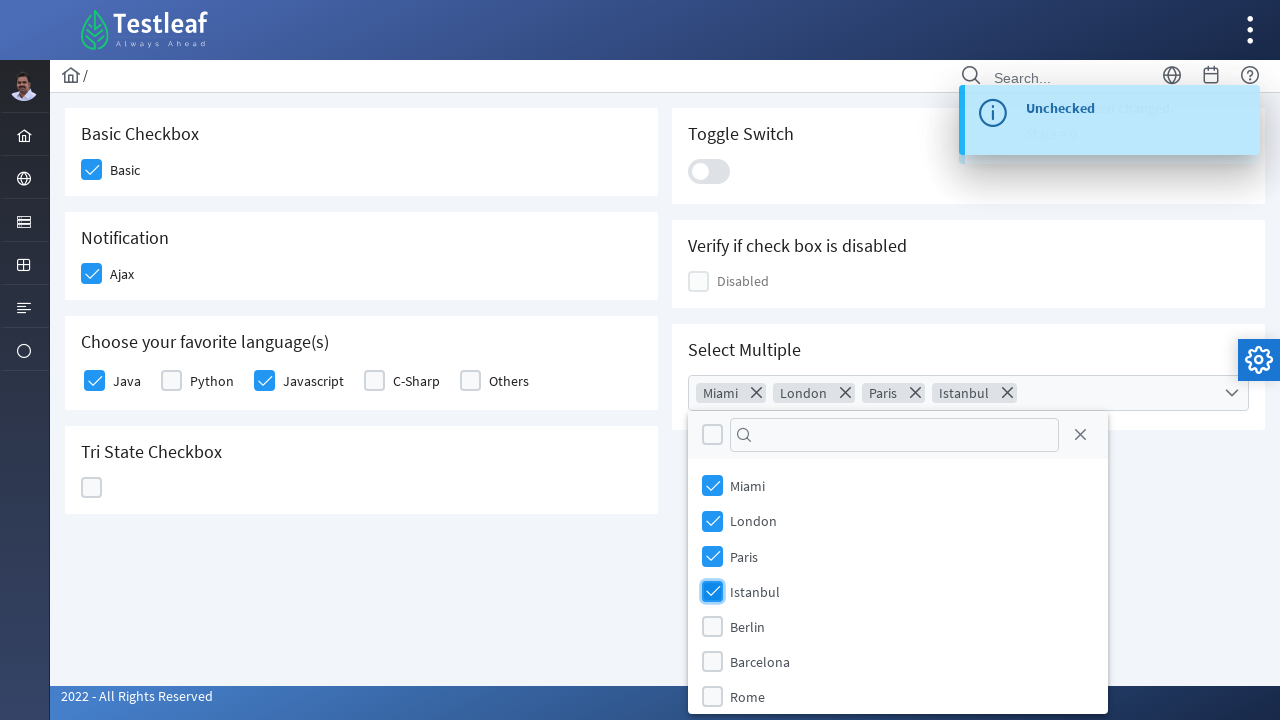

Selected checkbox 12 from multiple group at (712, 626) on (//div[@class='ui-chkbox ui-widget'])[12]
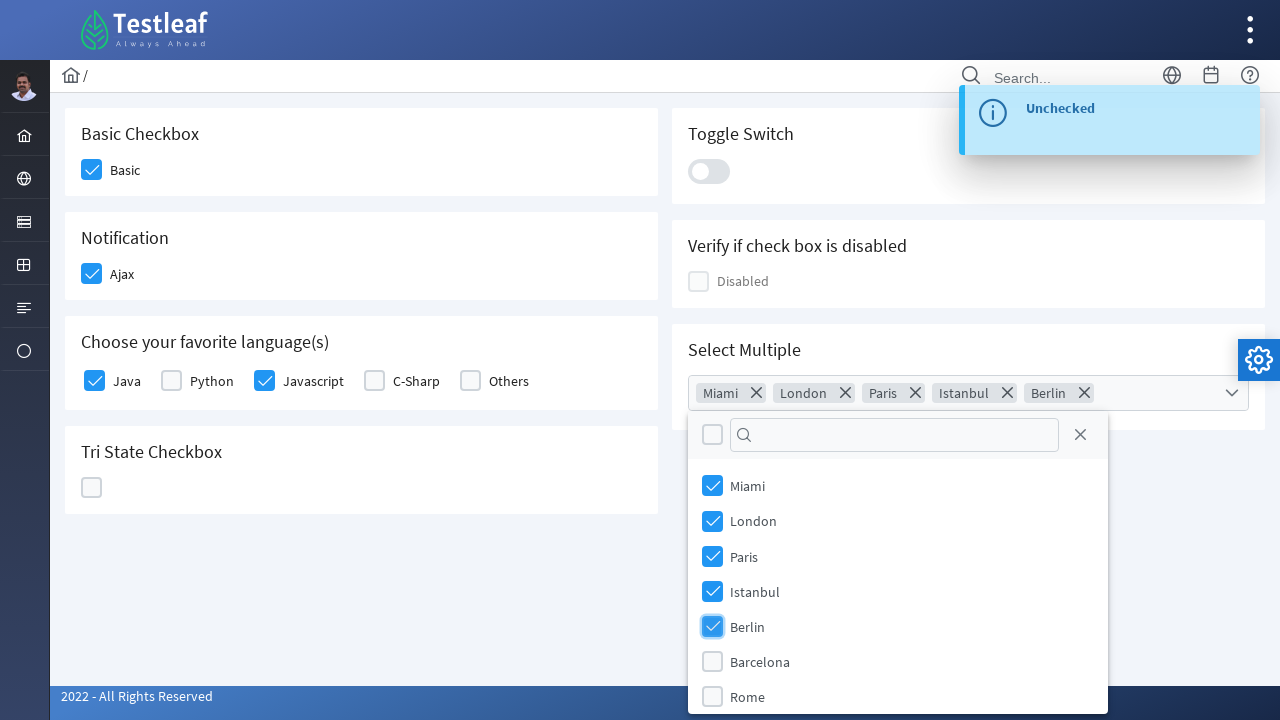

Clicked multiple checkbox selector again at (968, 393) on #j_idt87\:multiple
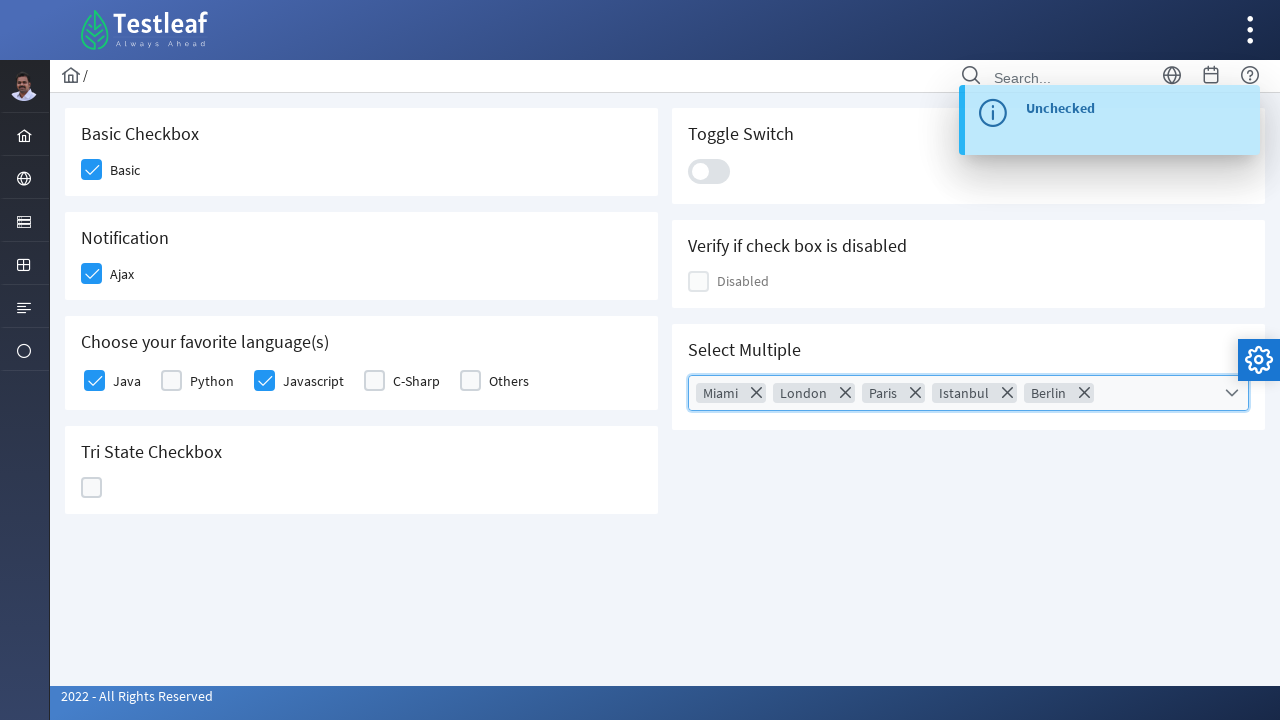

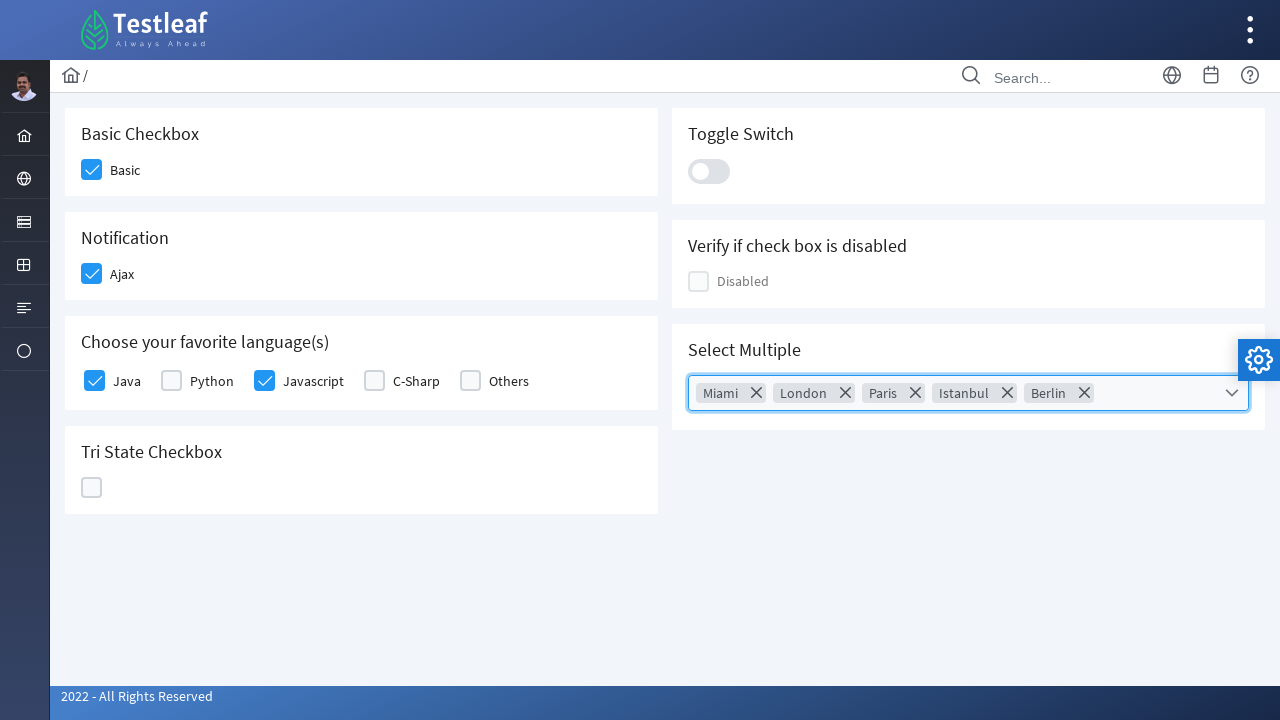